Tests the lead creation functionality in a CRM application by filling in company details, personal information, and verifying successful creation

Starting URL: http://leaftaps.com/opentaps/

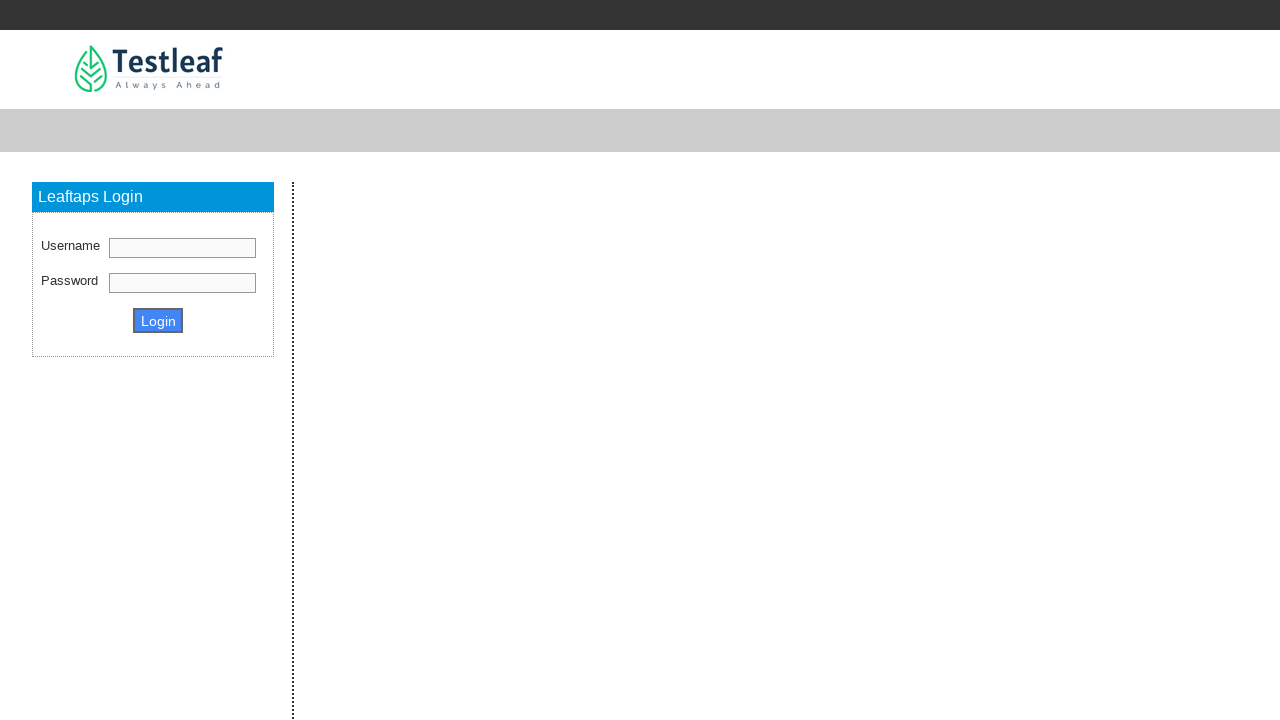

Filled username field with 'DemoSalesManager' on #username
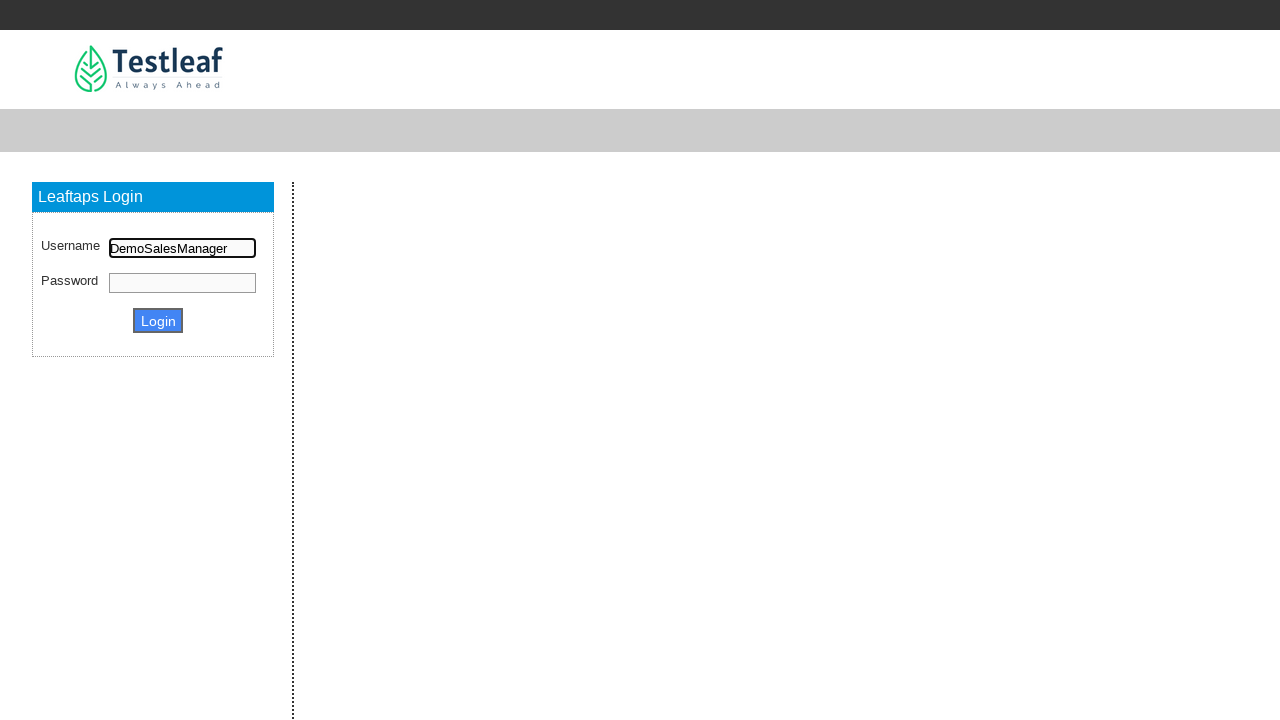

Filled password field with 'crmsfa' on #password
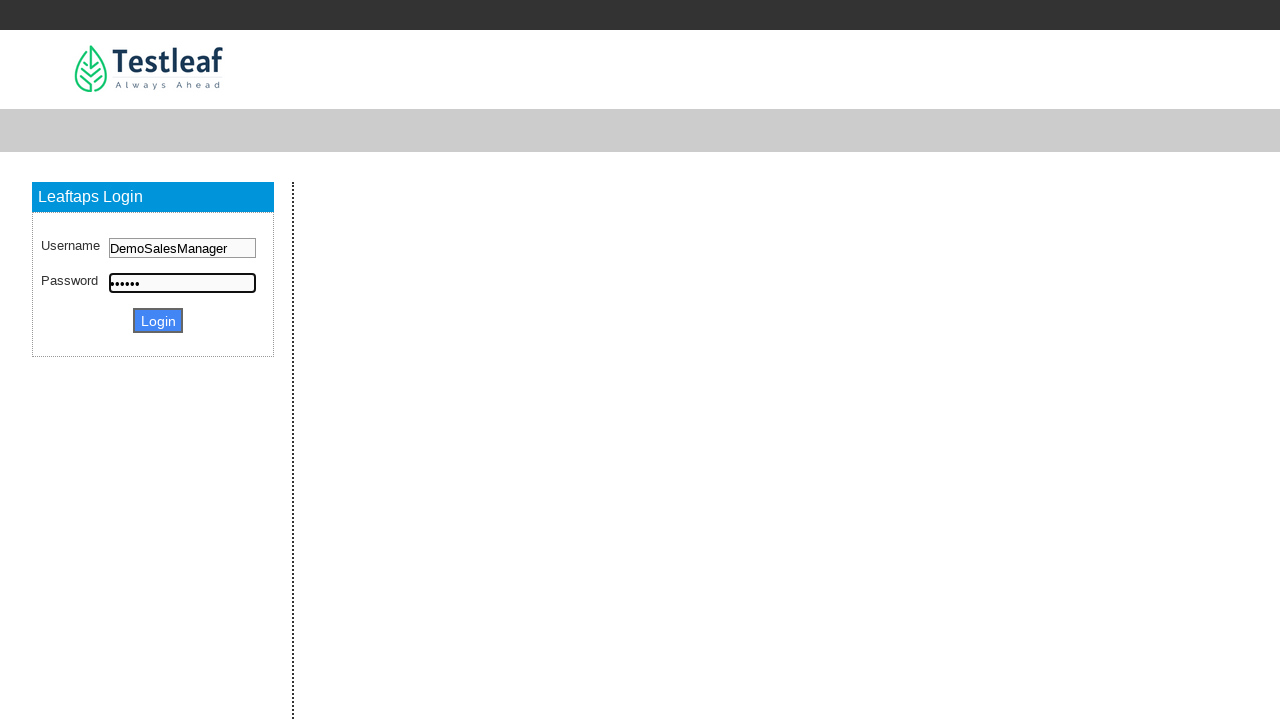

Clicked login submit button at (158, 320) on .decorativeSubmit
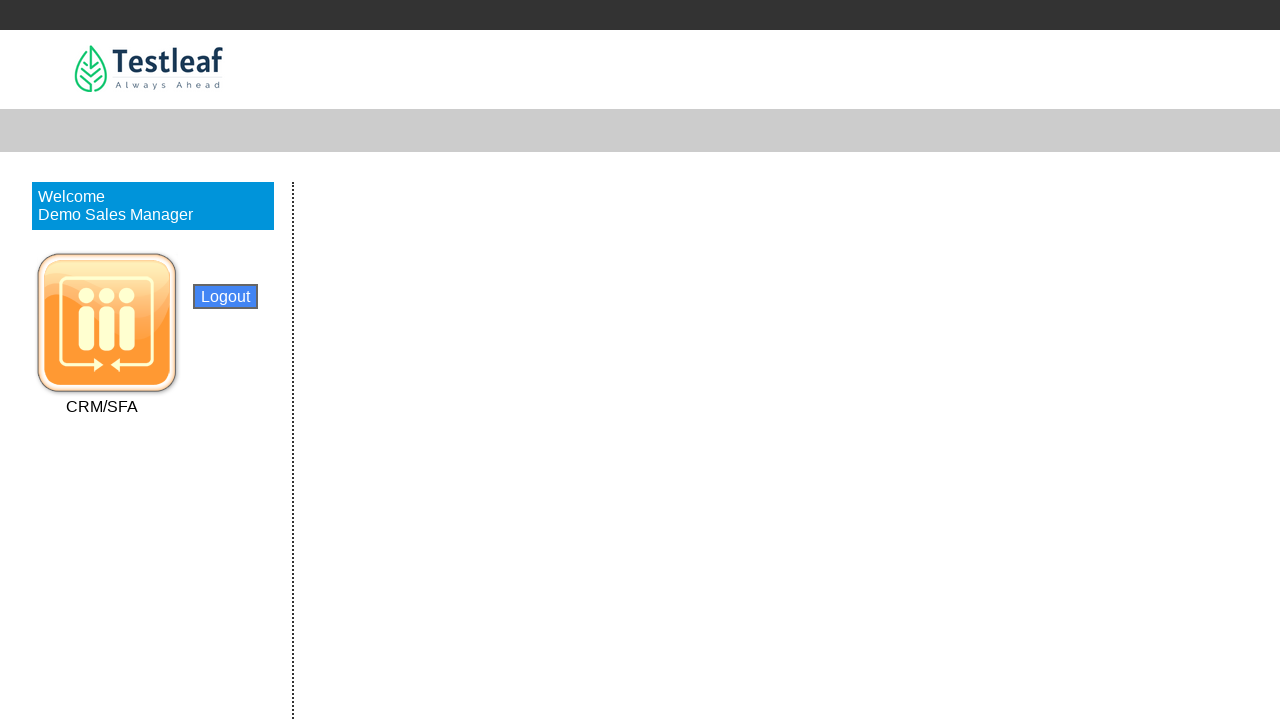

Clicked CRM navigation menu at (102, 406) on xpath=(//div[@id='label']/a)[1]
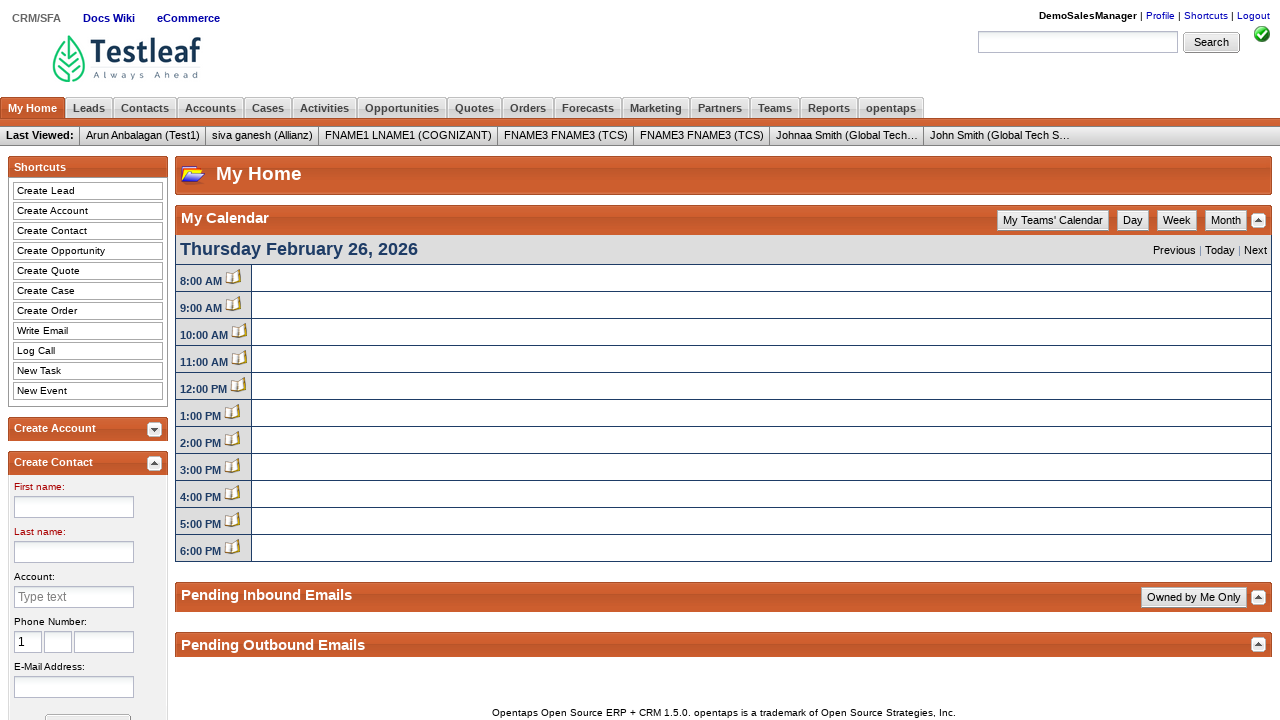

Clicked panel header to expand leads section at (89, 108) on xpath=(//div[@class='x-panel-header'])[2]
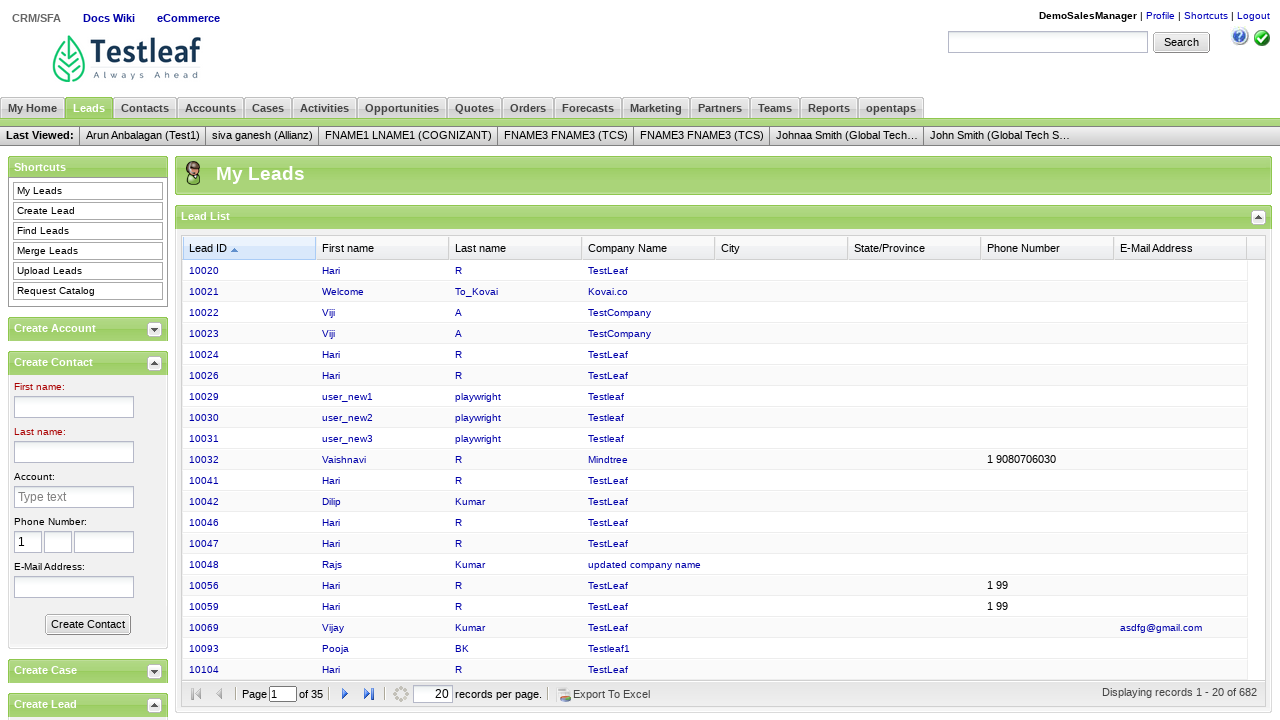

Clicked 'Create Lead' option from menu at (88, 211) on xpath=//div[@class='frameSectionBody']/ul/li[2]
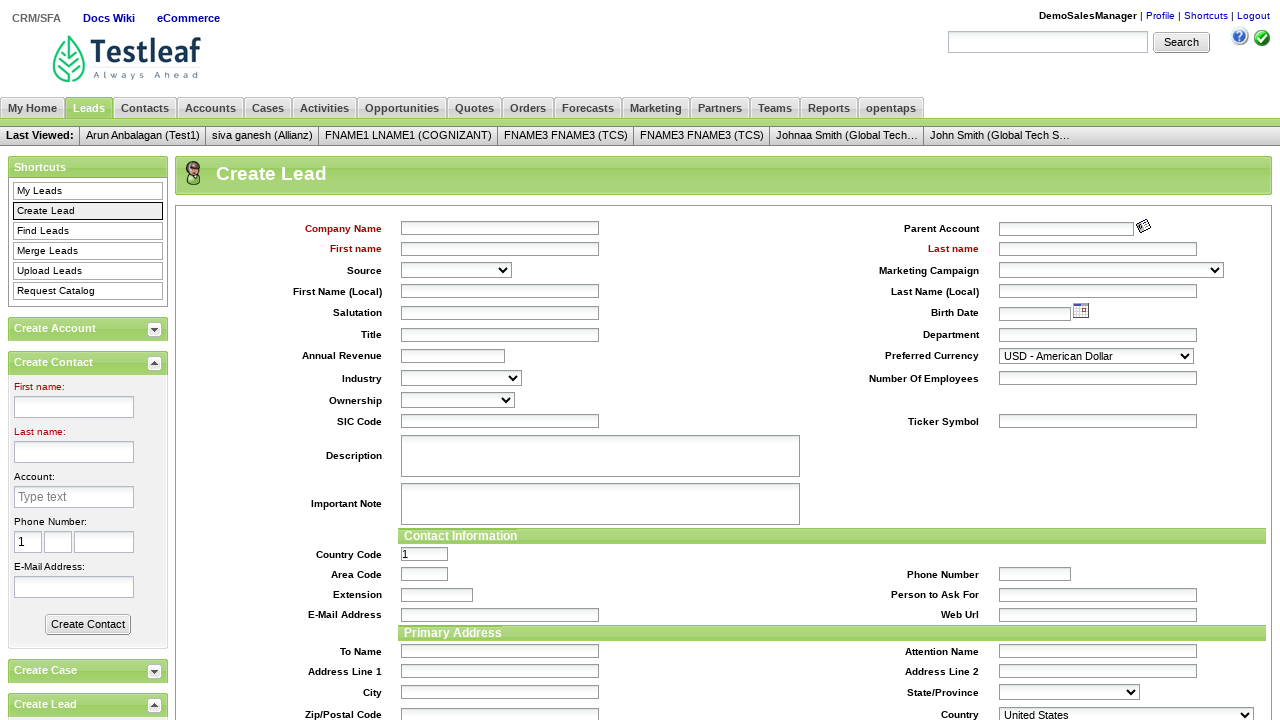

Filled company name field with 'TCS' on #createLeadForm_companyName
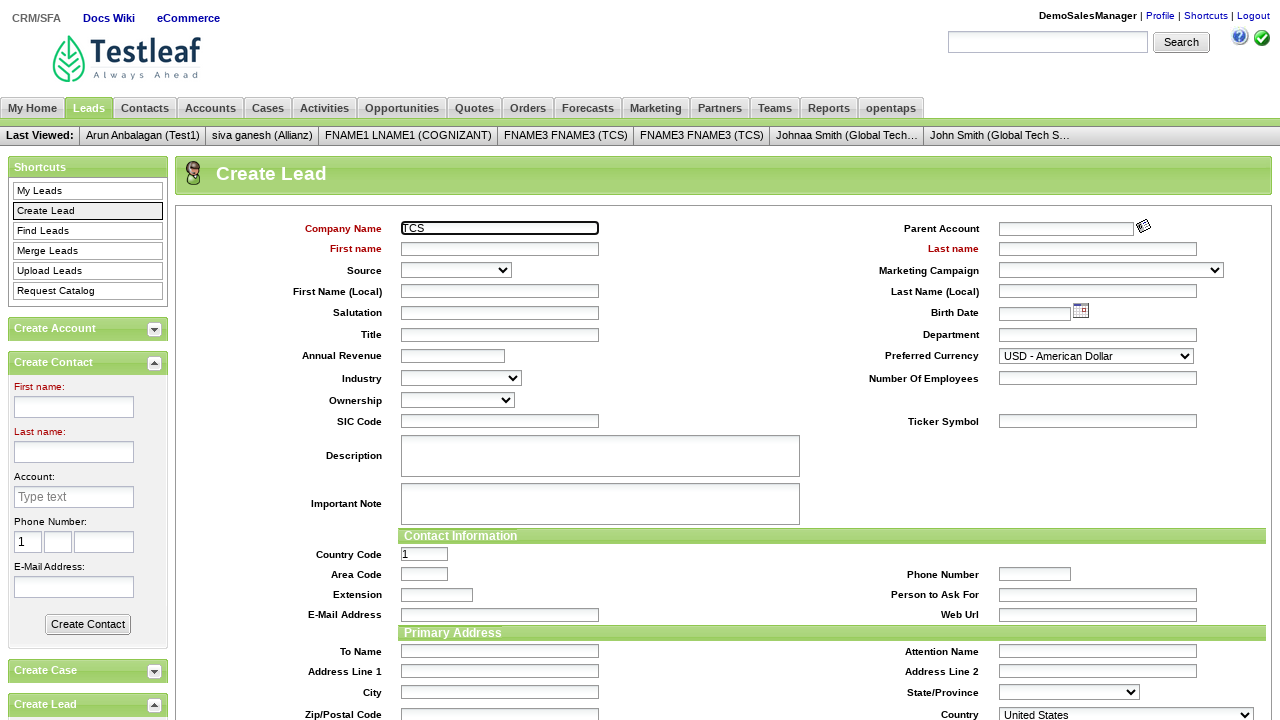

Filled first name field with 'Ravi' on #createLeadForm_firstName
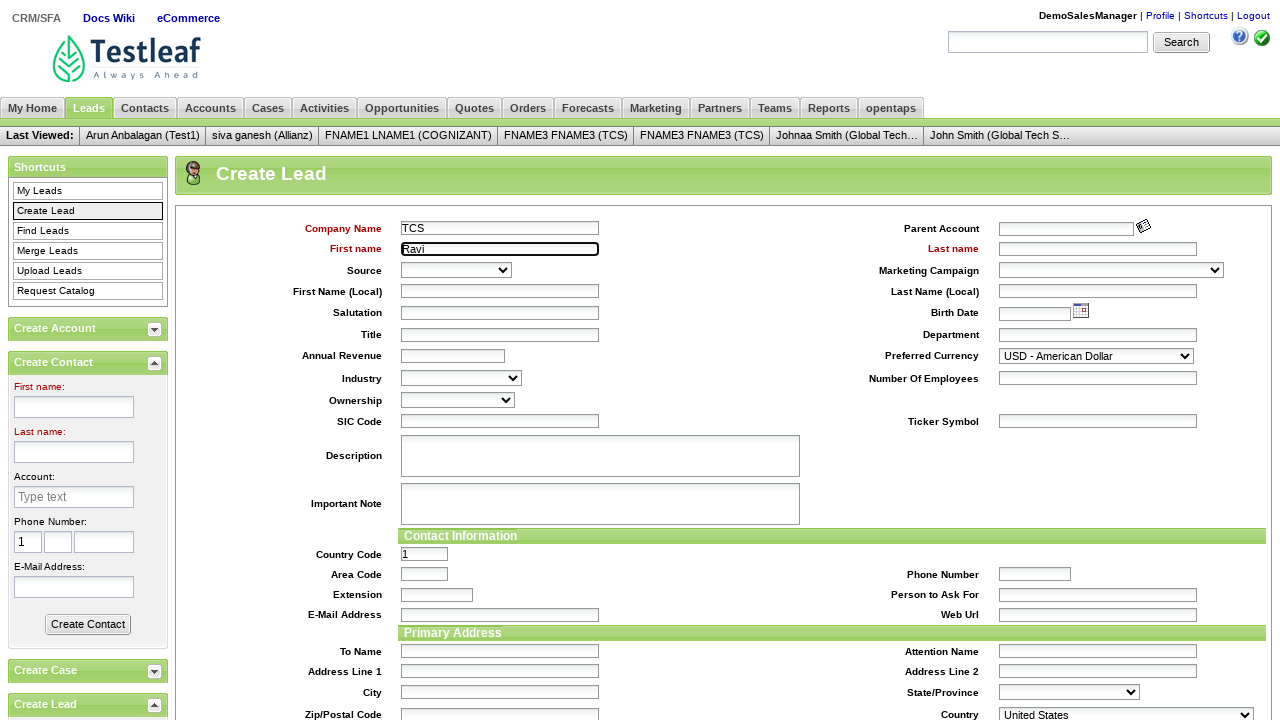

Filled last name field with 'R' on #createLeadForm_lastName
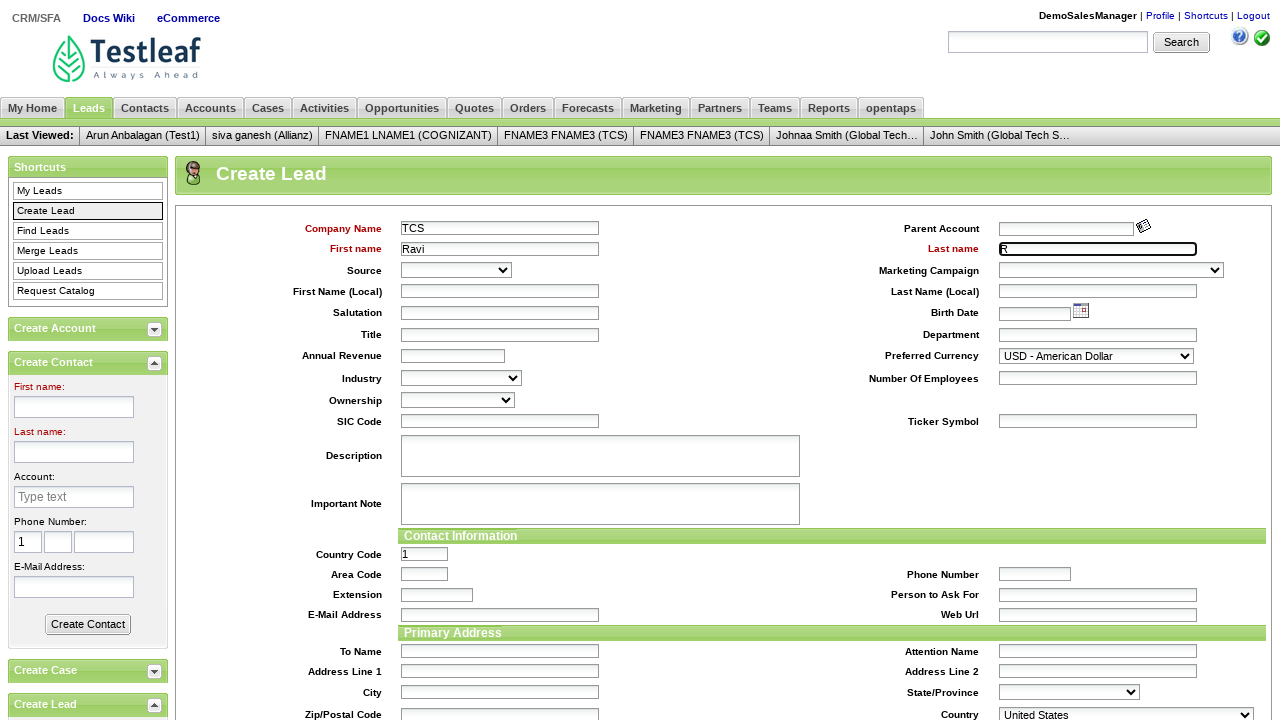

Selected industry option at index 4 on #createLeadForm_industryEnumId
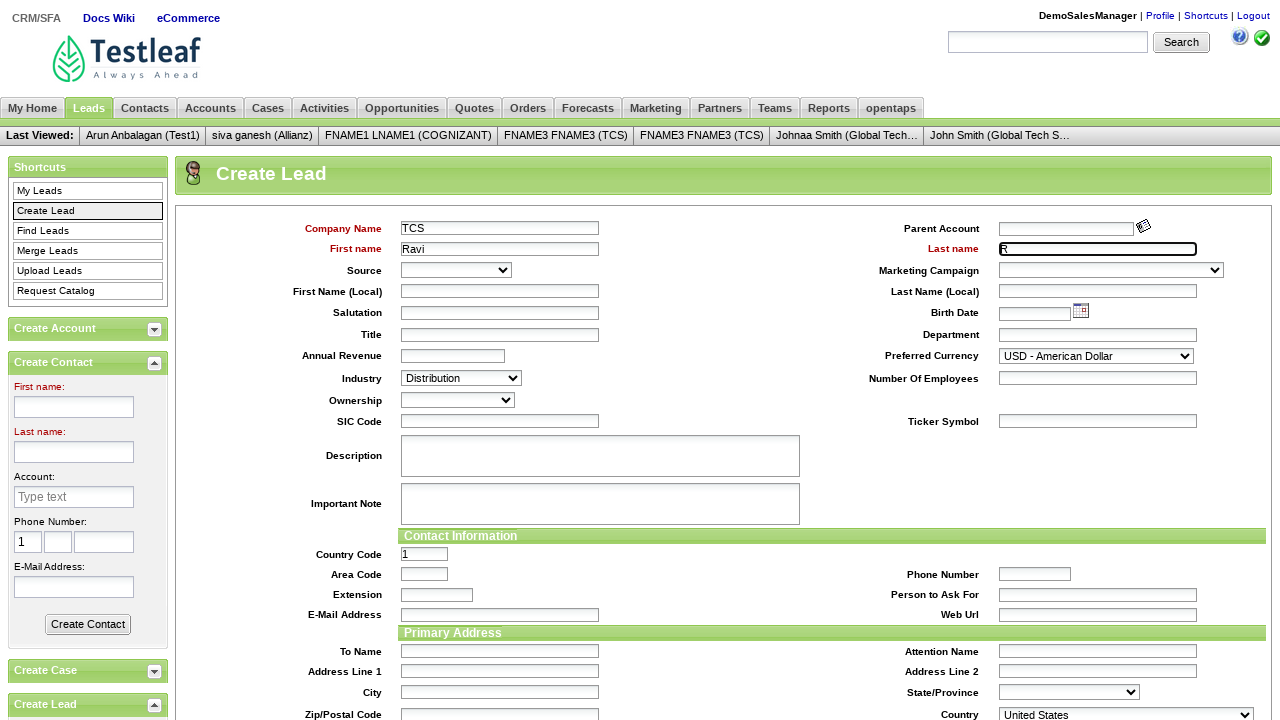

Selected ownership type as 'Partnership' on #createLeadForm_ownershipEnumId
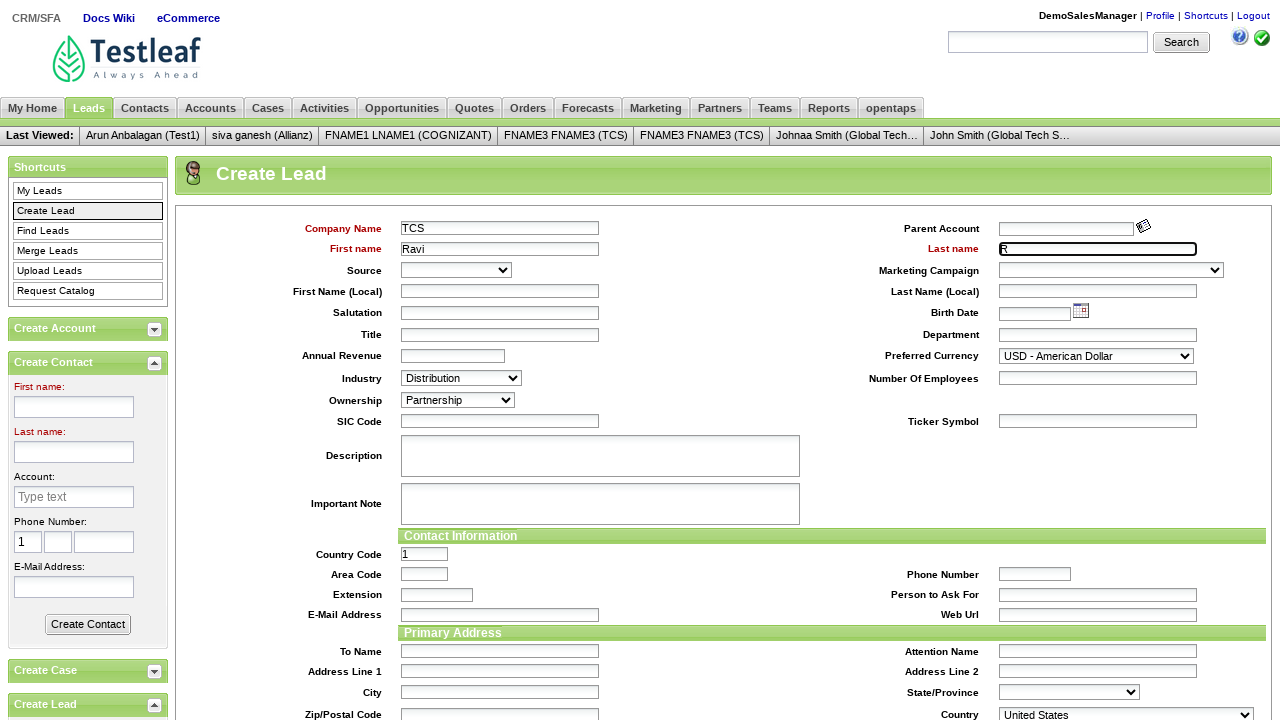

Filled primary phone number field with '9176506073' on #createLeadForm_primaryPhoneNumber
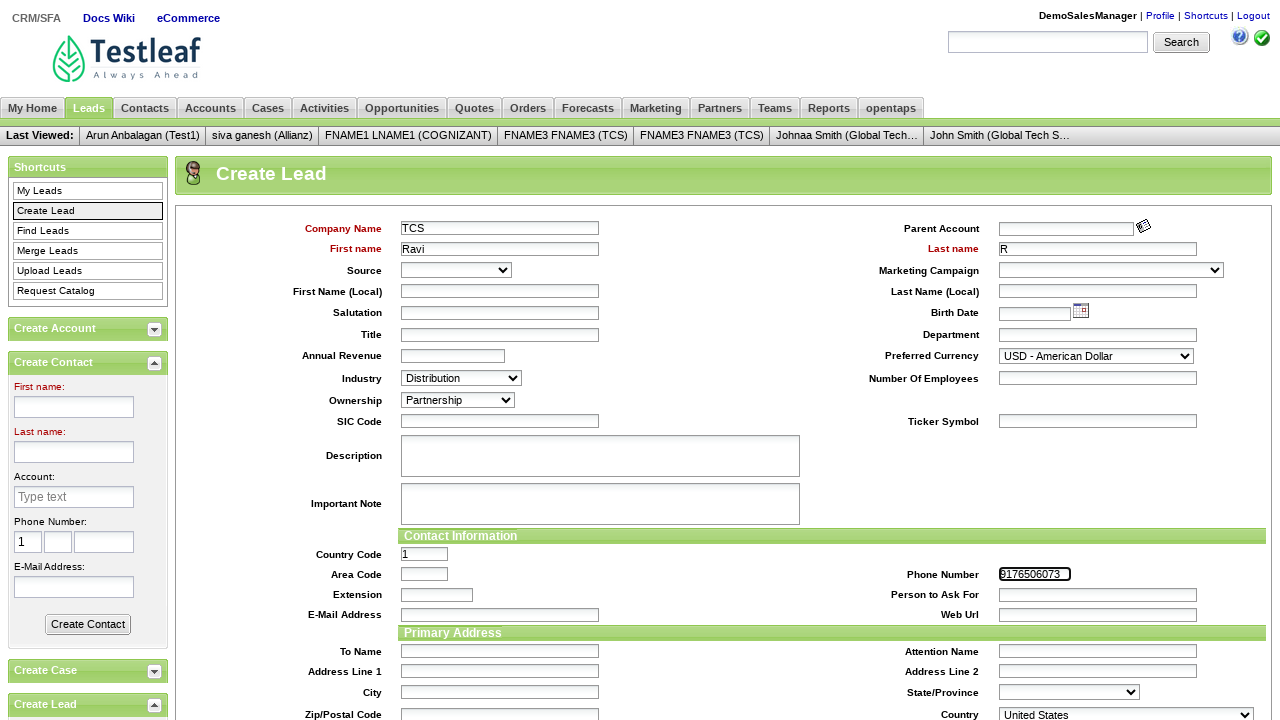

Clicked form submit button to create lead at (438, 361) on xpath=//input[@class='smallSubmit']
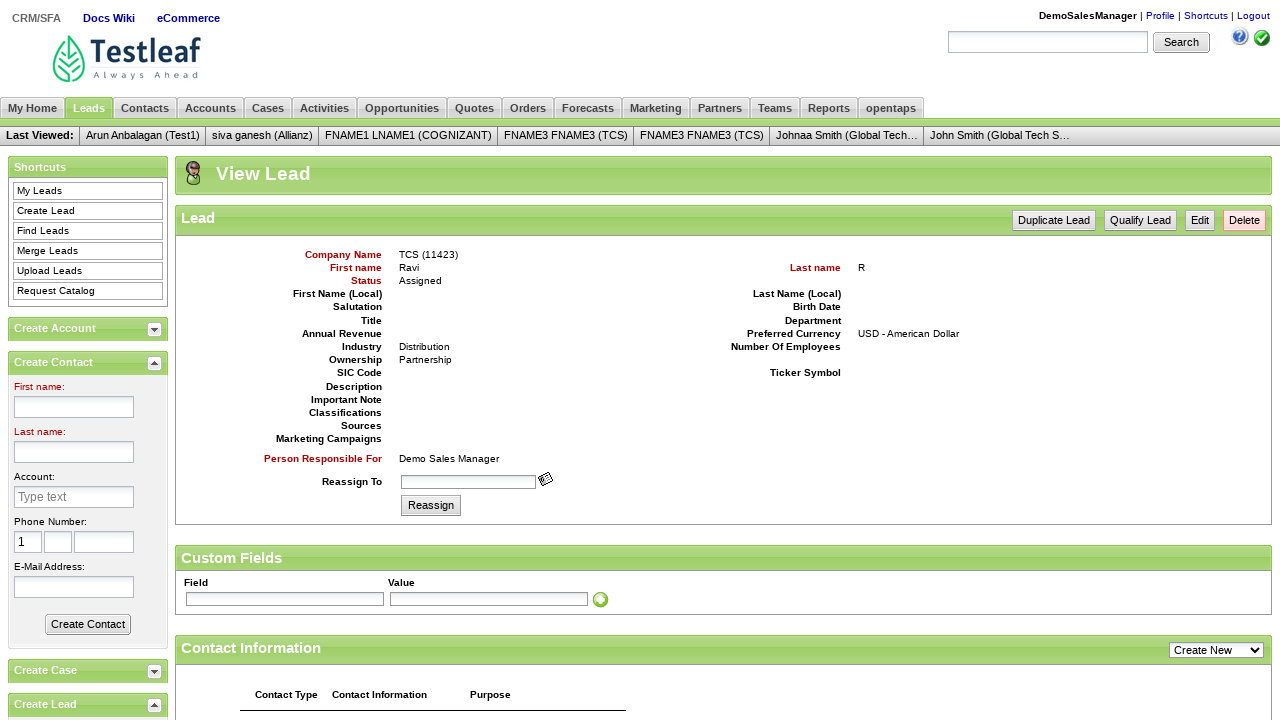

Lead view page loaded successfully
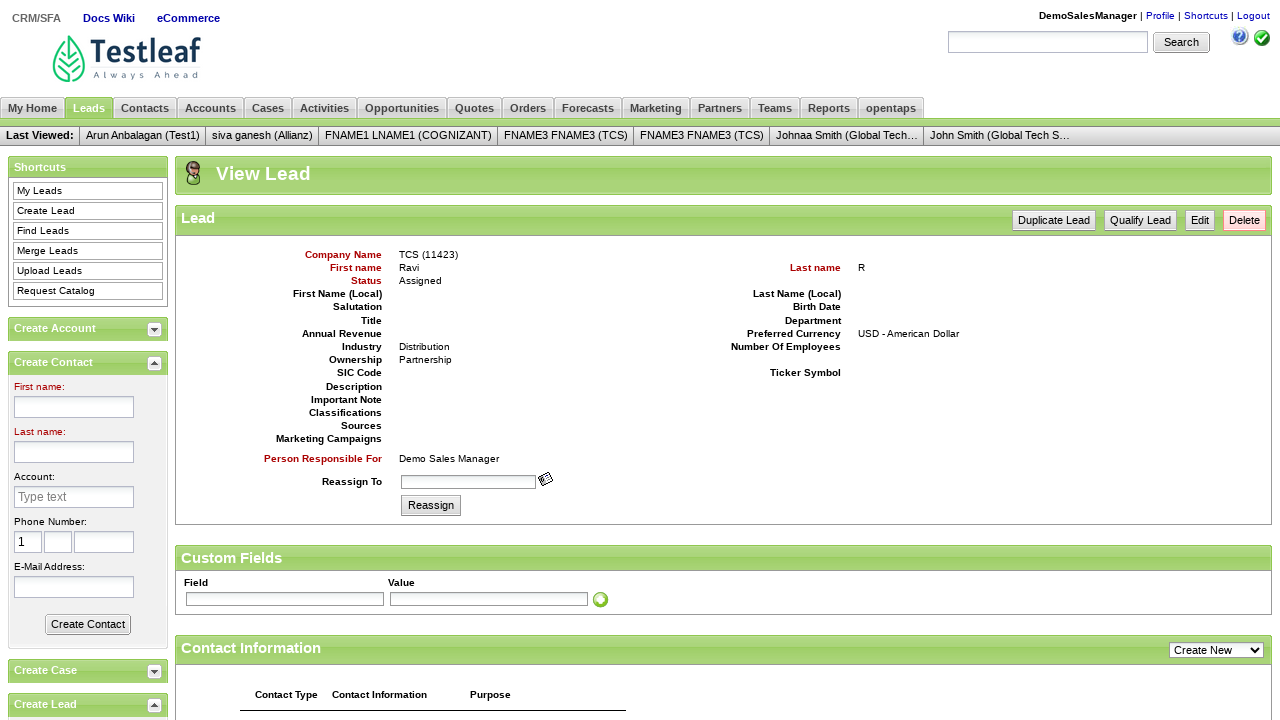

Retrieved first name text: 'Ravi'
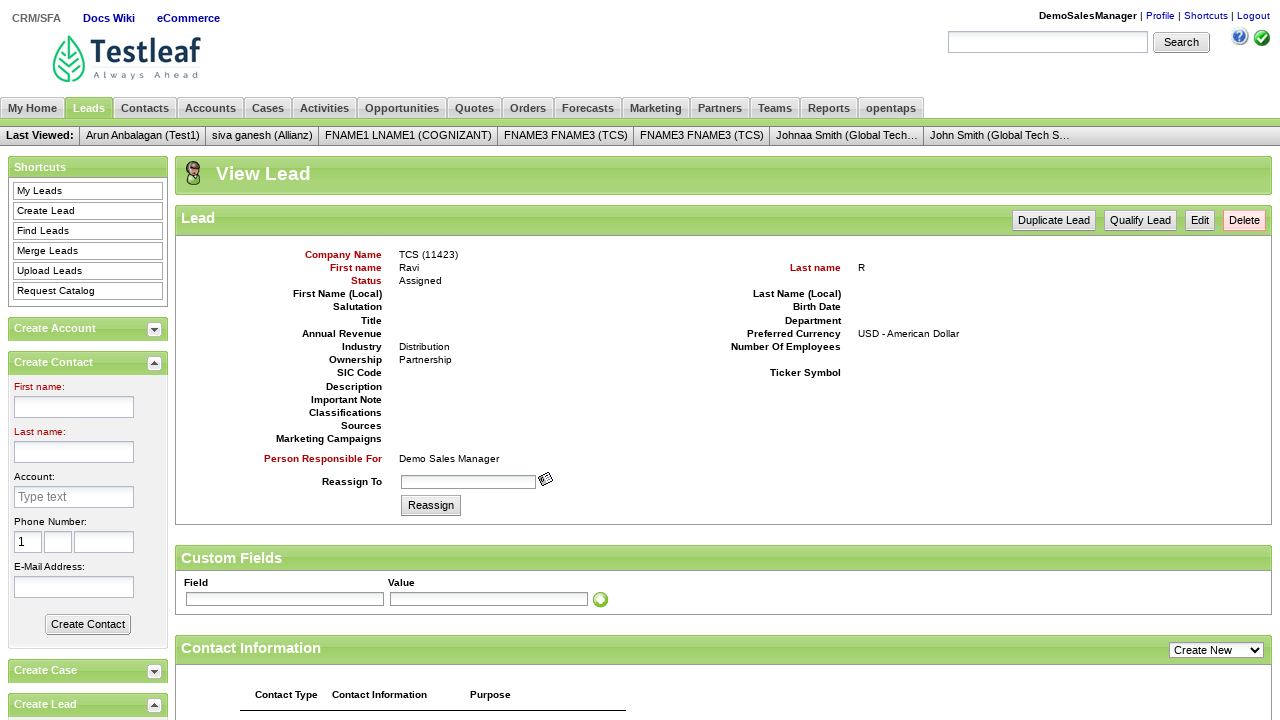

Lead creation verified - first name matches 'Ravi'
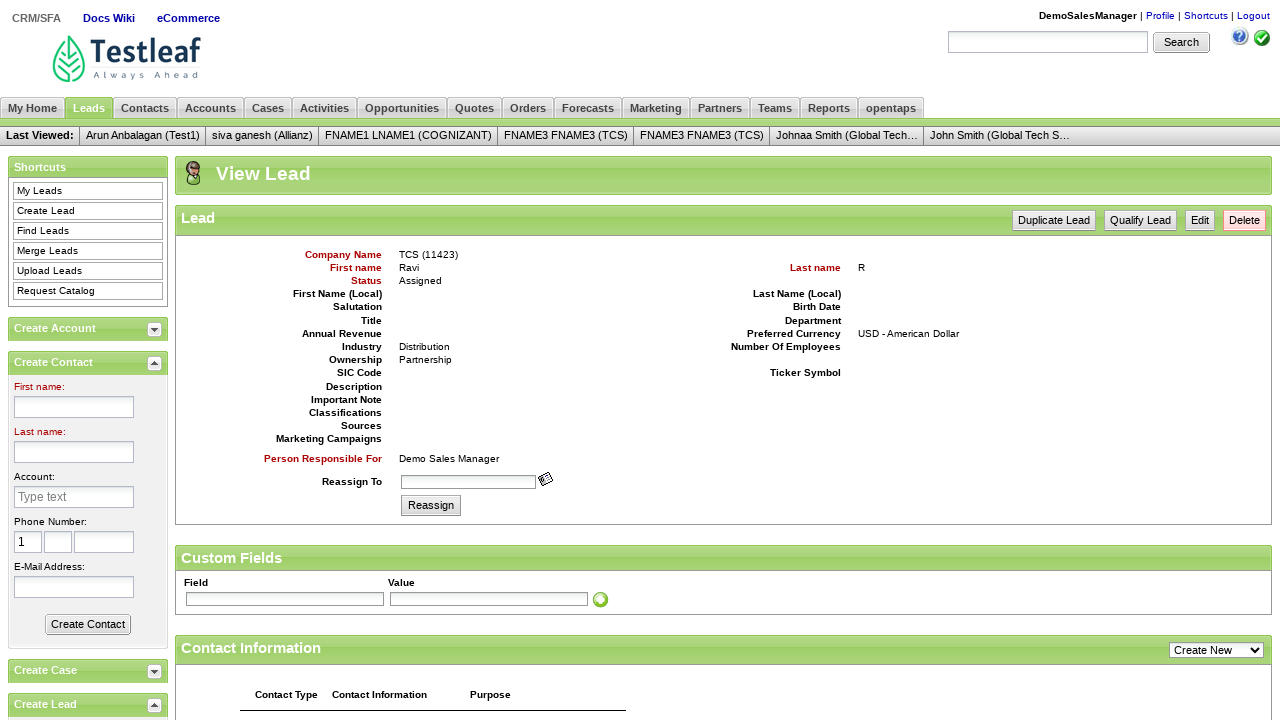

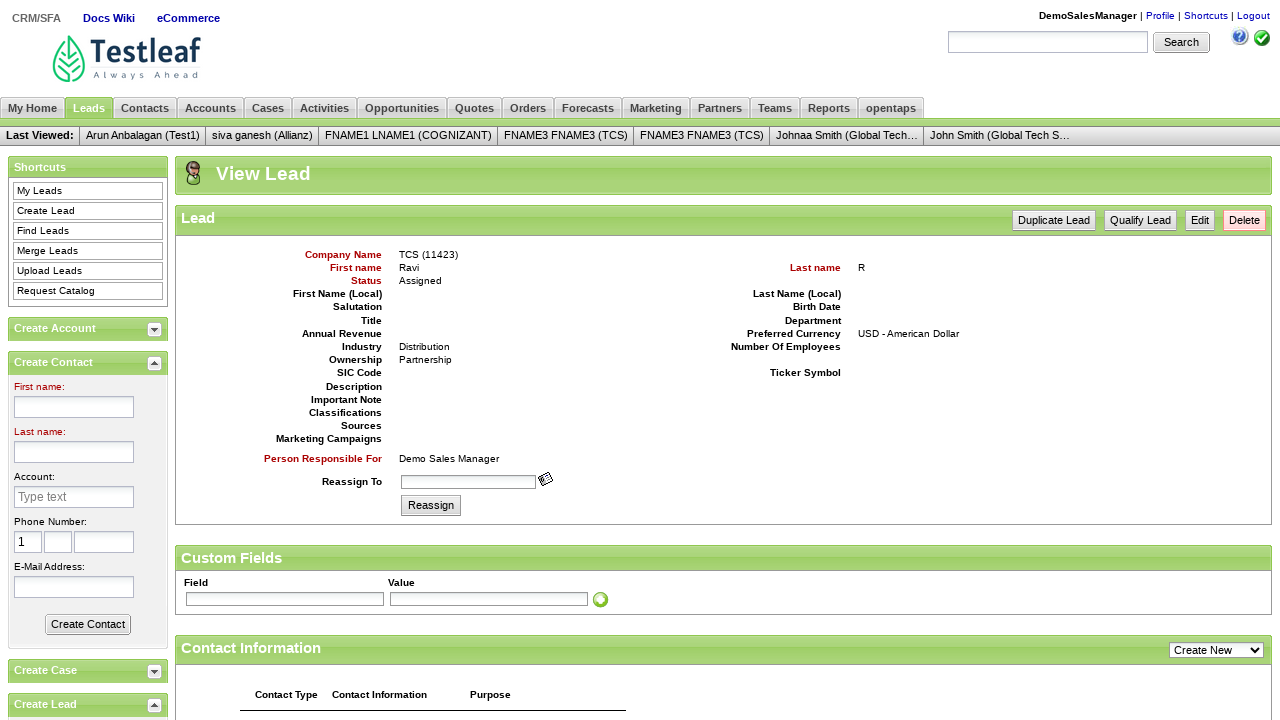